Tests radio button and checkbox functionality by selecting all day checkboxes and then unchecking them all on a test automation practice page

Starting URL: https://testautomationpractice.blogspot.com/

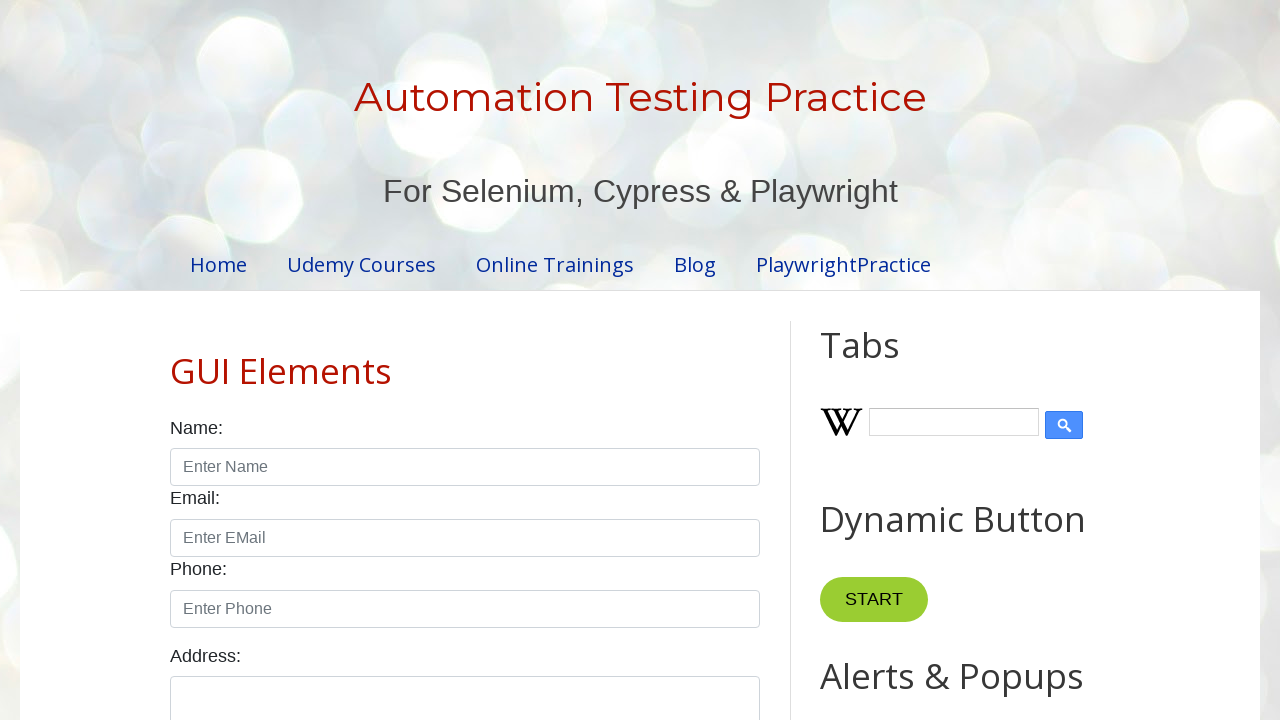

Navigated to test automation practice page
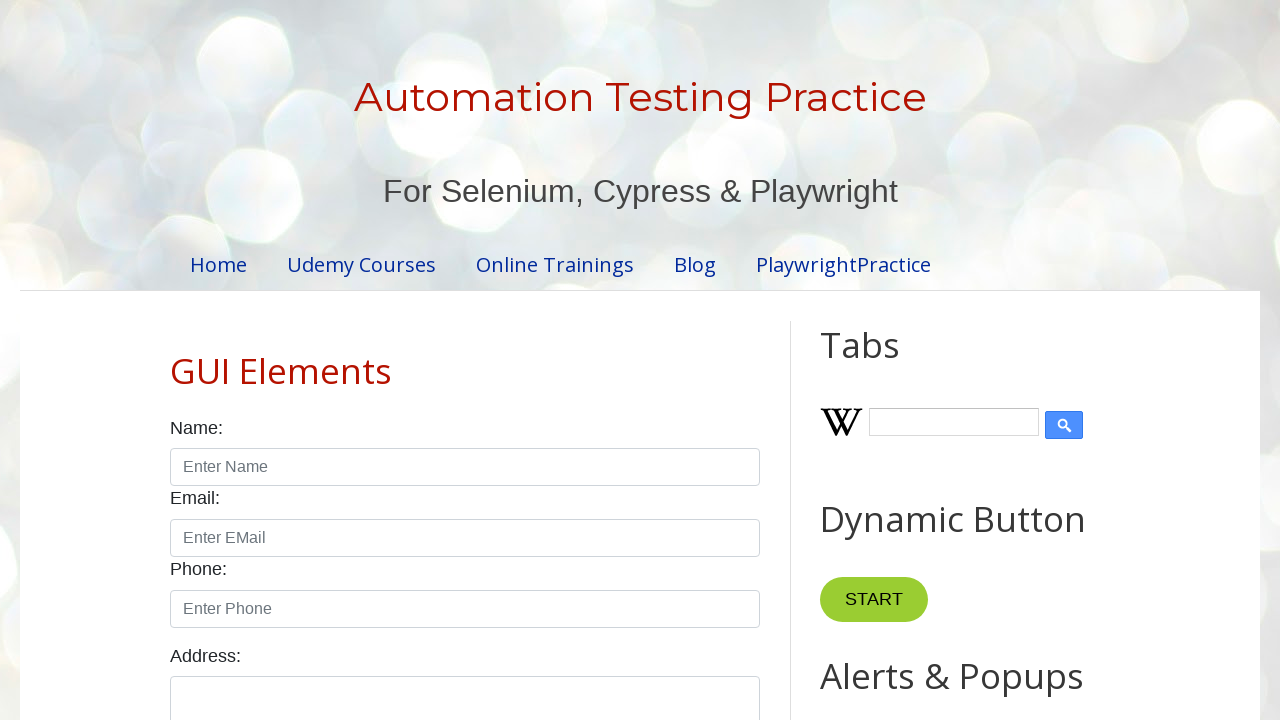

Located all day checkboxes
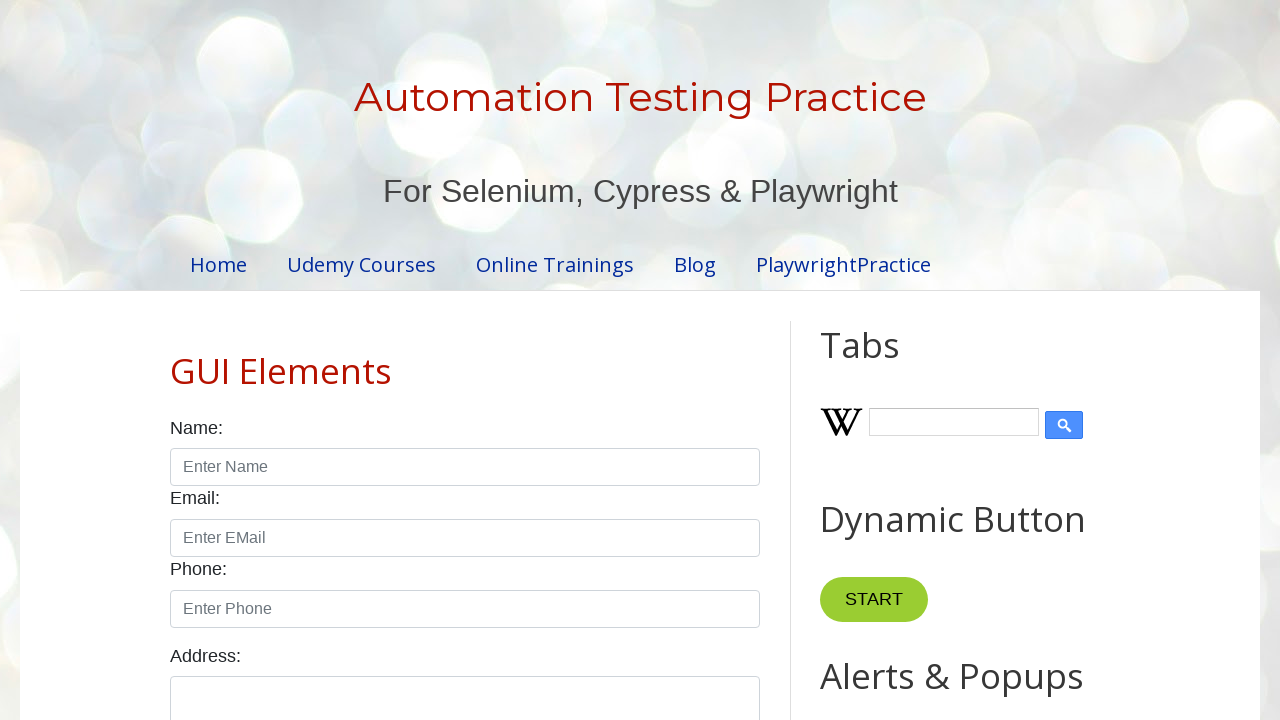

Checked day checkbox 1 of 7 at (176, 360) on xpath=//label[contains(text(),'Days:')]/../div//input >> nth=0
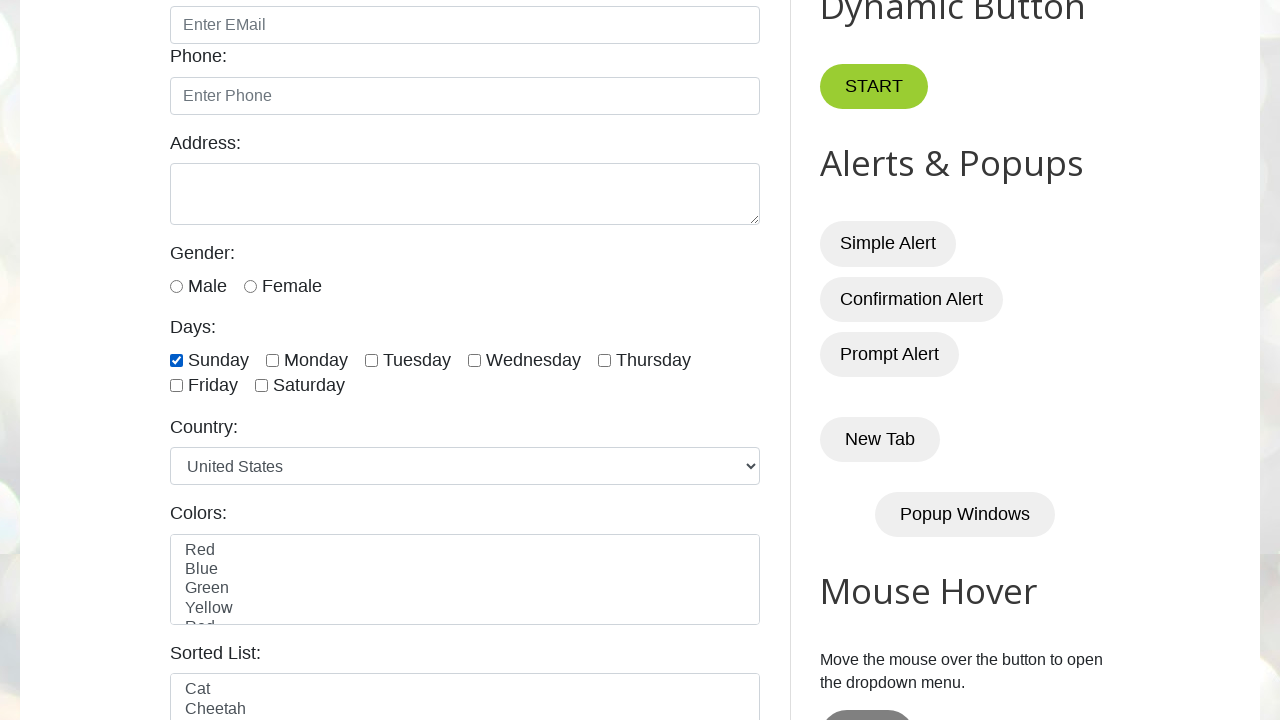

Checked day checkbox 2 of 7 at (272, 360) on xpath=//label[contains(text(),'Days:')]/../div//input >> nth=1
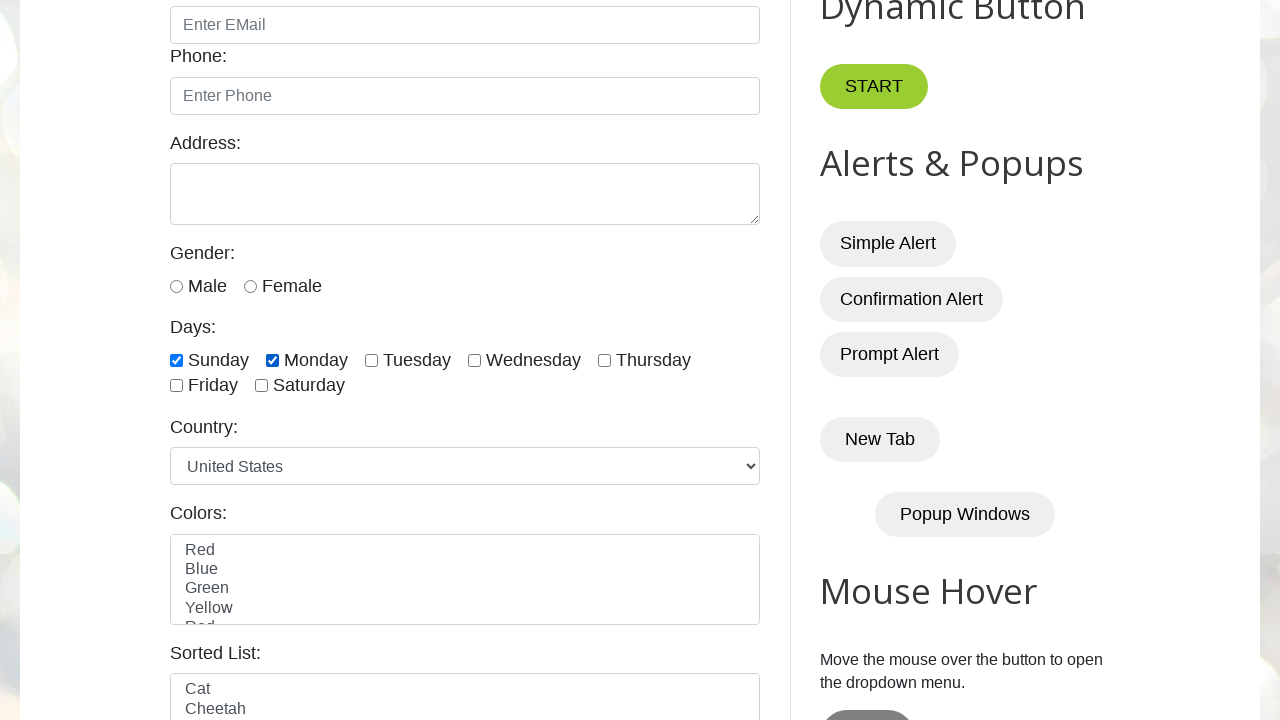

Checked day checkbox 3 of 7 at (372, 360) on xpath=//label[contains(text(),'Days:')]/../div//input >> nth=2
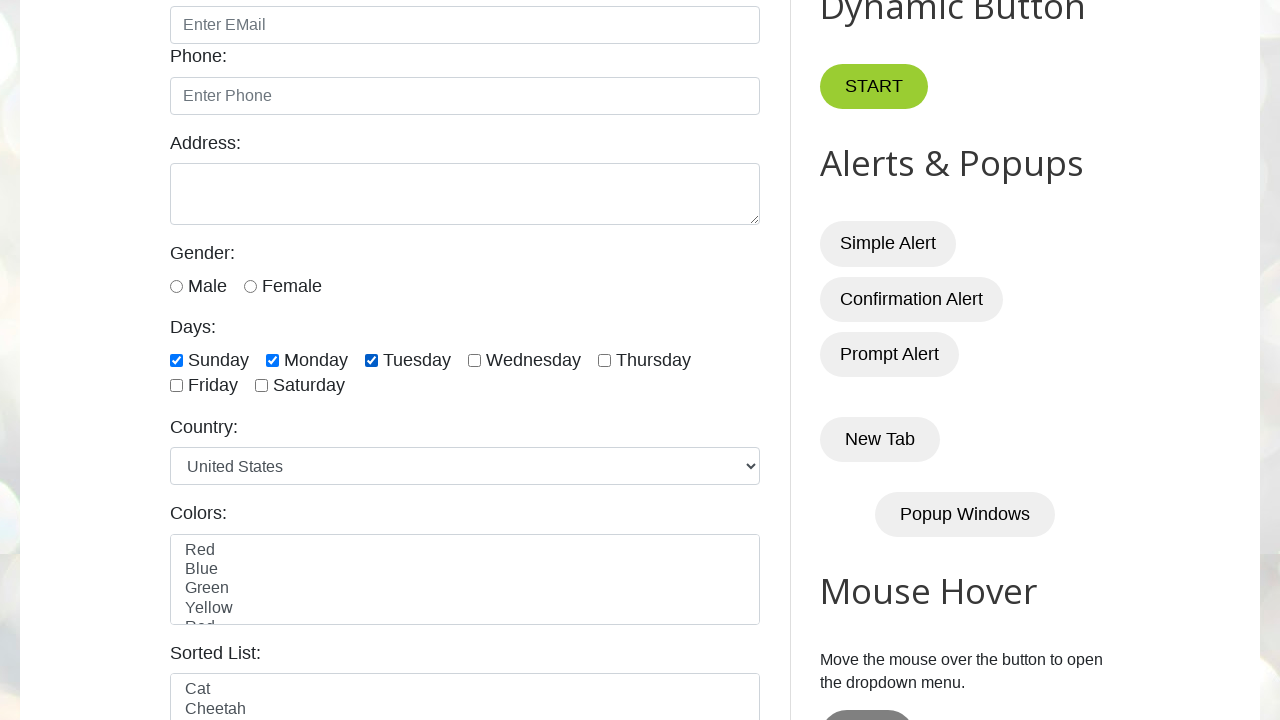

Checked day checkbox 4 of 7 at (474, 360) on xpath=//label[contains(text(),'Days:')]/../div//input >> nth=3
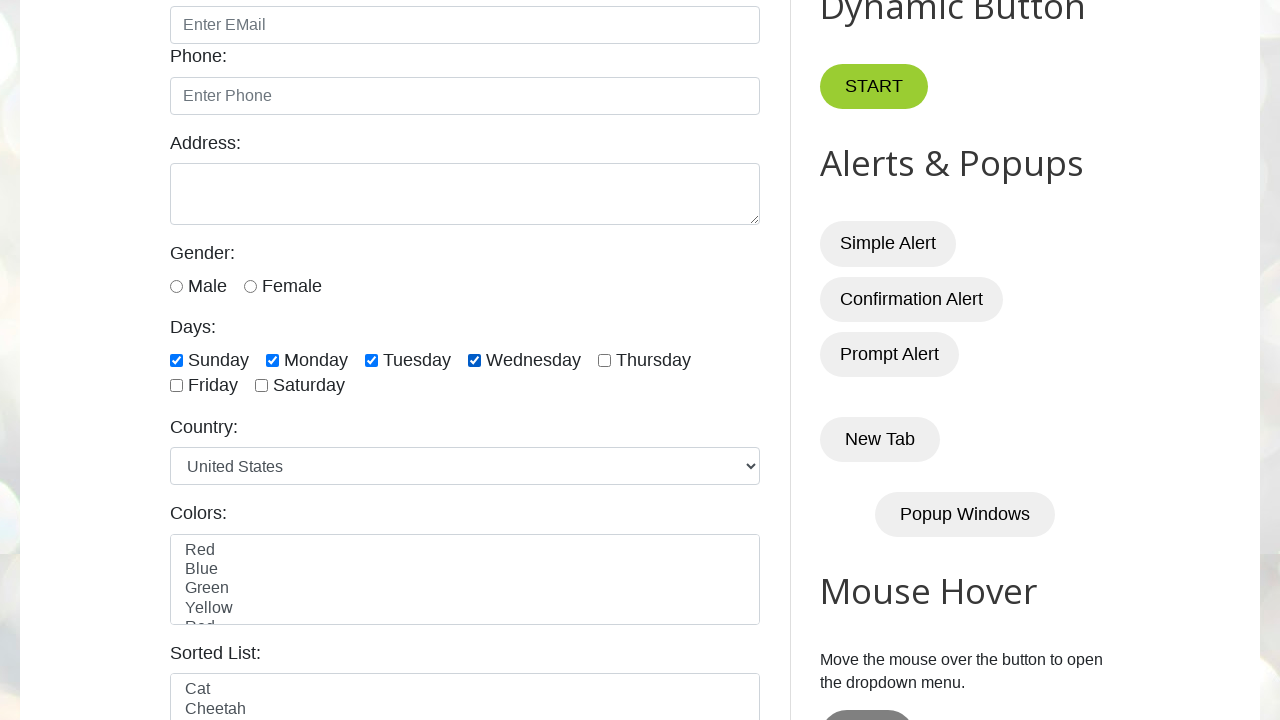

Checked day checkbox 5 of 7 at (604, 360) on xpath=//label[contains(text(),'Days:')]/../div//input >> nth=4
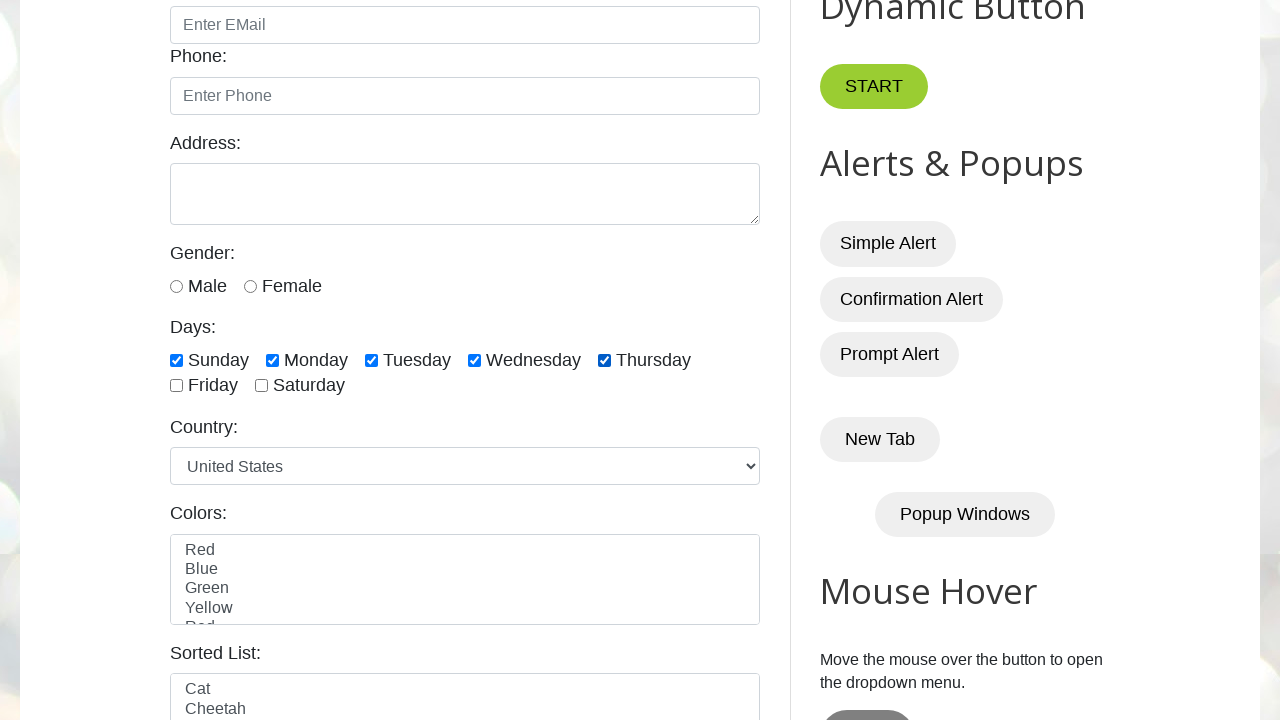

Checked day checkbox 6 of 7 at (176, 386) on xpath=//label[contains(text(),'Days:')]/../div//input >> nth=5
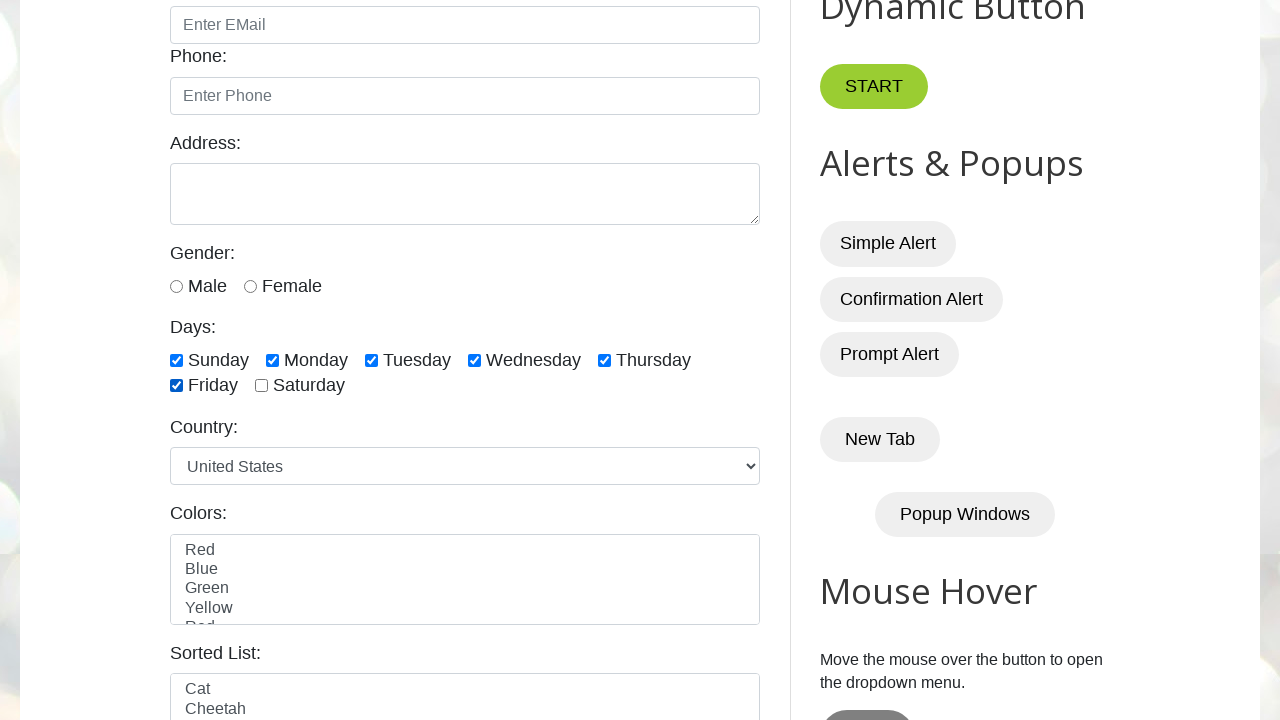

Checked day checkbox 7 of 7 at (262, 386) on xpath=//label[contains(text(),'Days:')]/../div//input >> nth=6
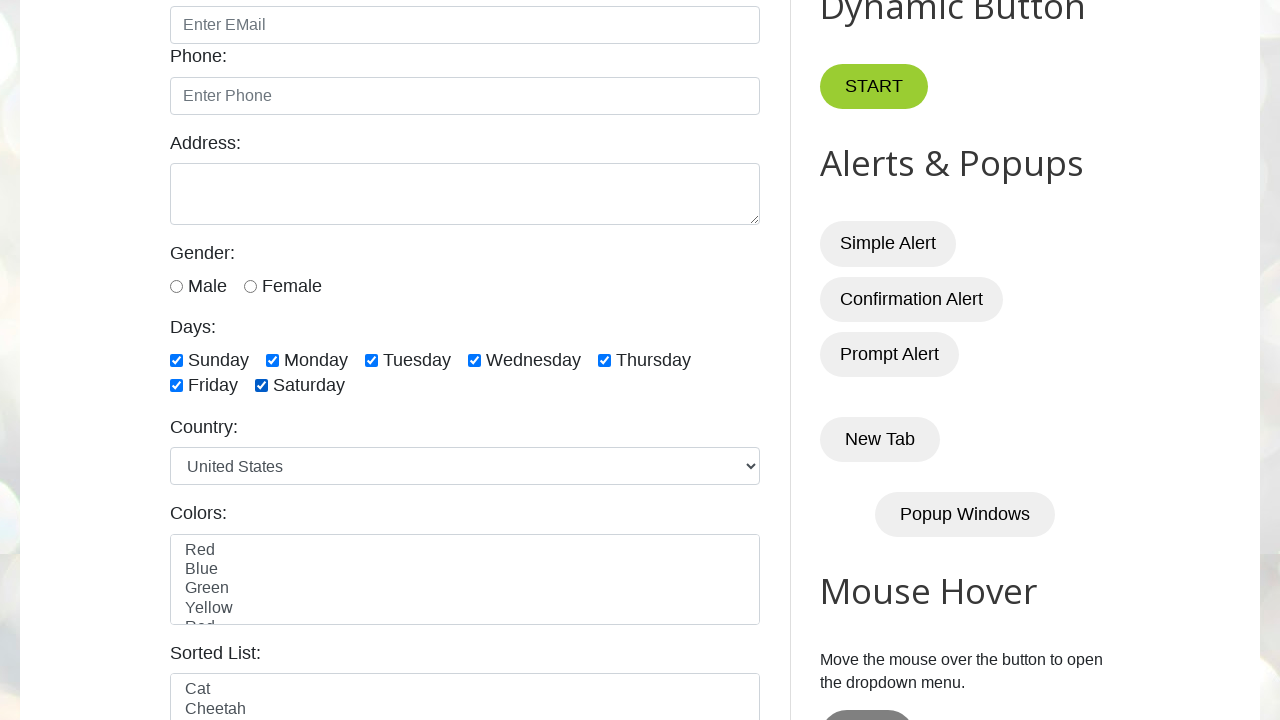

Unchecked day checkbox 1 of 7 at (176, 360) on xpath=//label[contains(text(),'Days:')]/../div//input >> nth=0
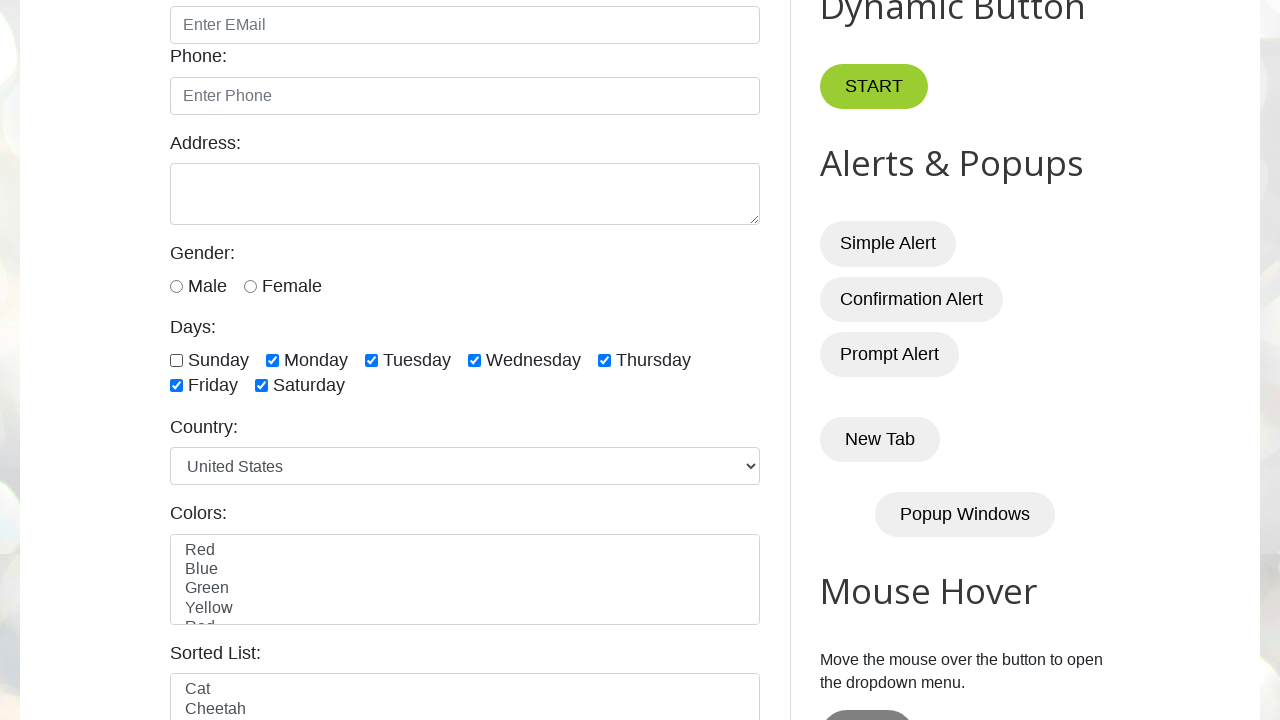

Unchecked day checkbox 2 of 7 at (272, 360) on xpath=//label[contains(text(),'Days:')]/../div//input >> nth=1
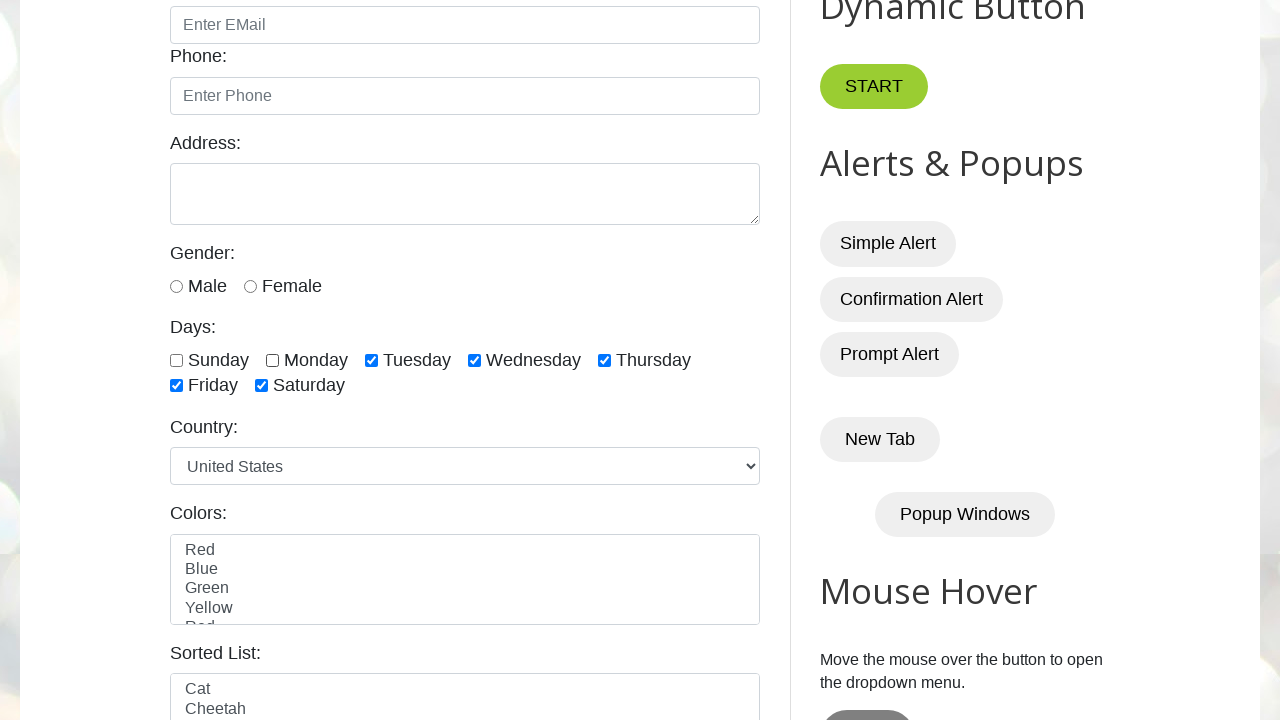

Unchecked day checkbox 3 of 7 at (372, 360) on xpath=//label[contains(text(),'Days:')]/../div//input >> nth=2
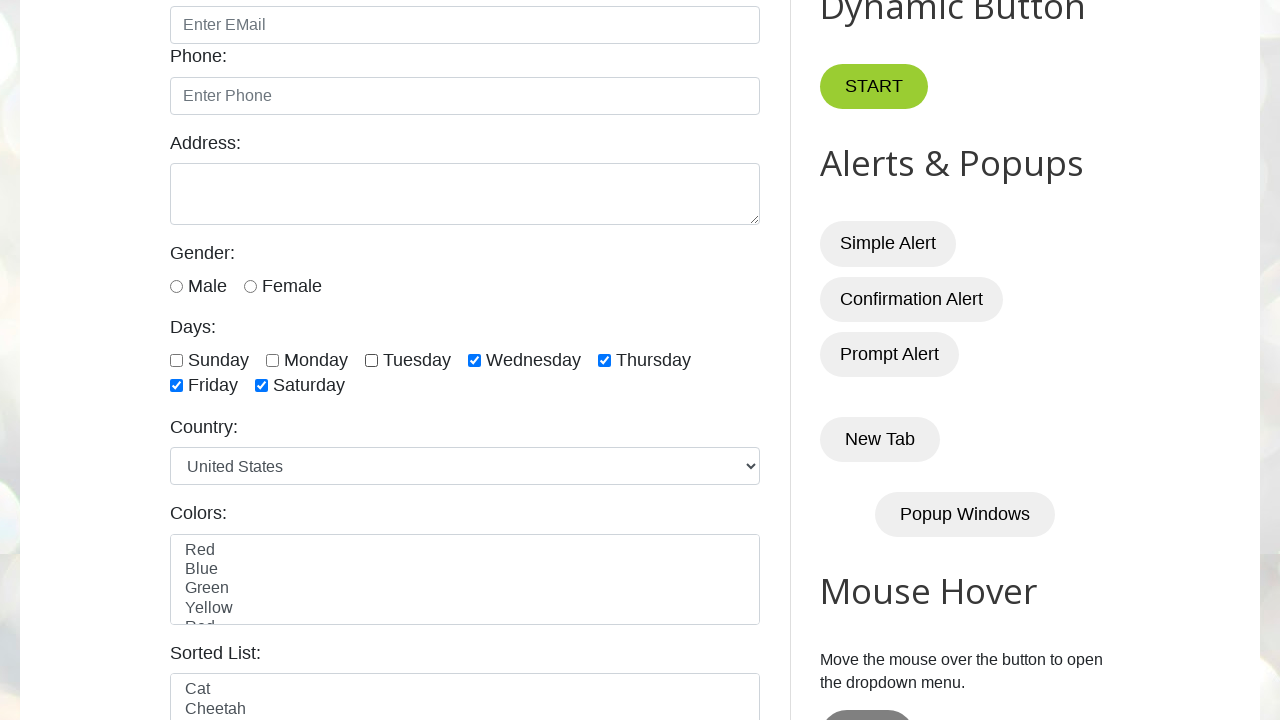

Unchecked day checkbox 4 of 7 at (474, 360) on xpath=//label[contains(text(),'Days:')]/../div//input >> nth=3
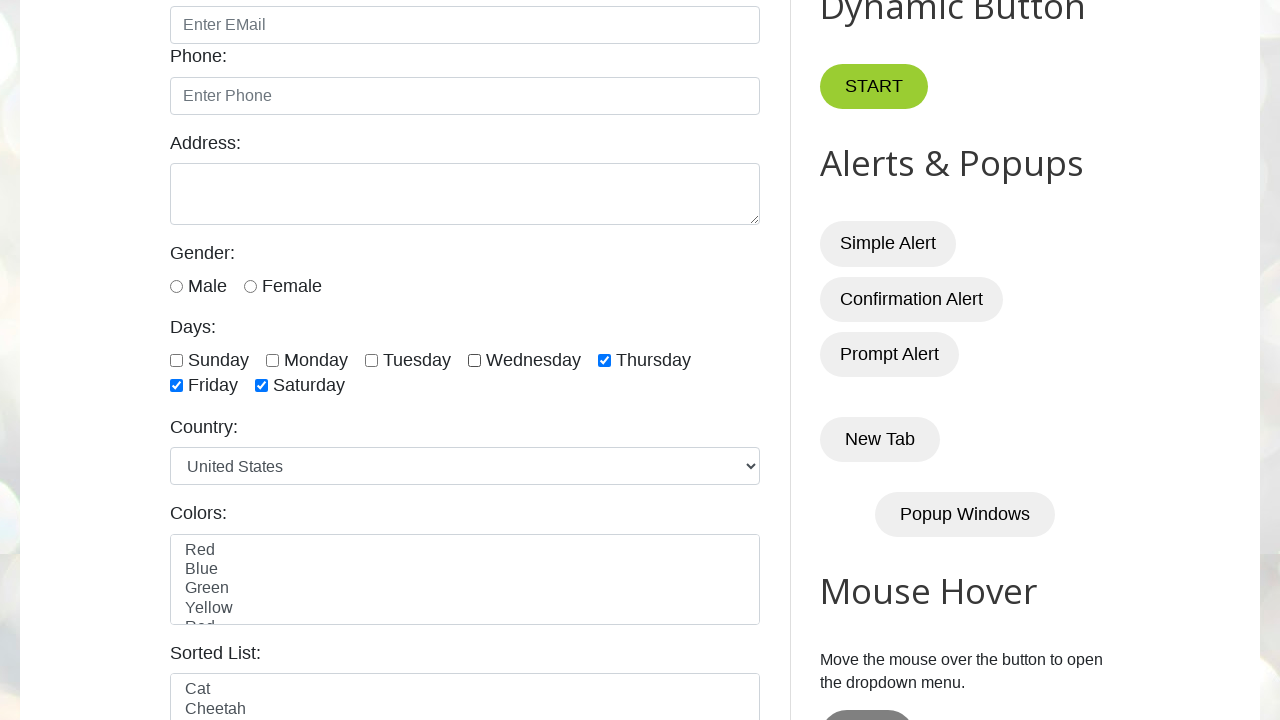

Unchecked day checkbox 5 of 7 at (604, 360) on xpath=//label[contains(text(),'Days:')]/../div//input >> nth=4
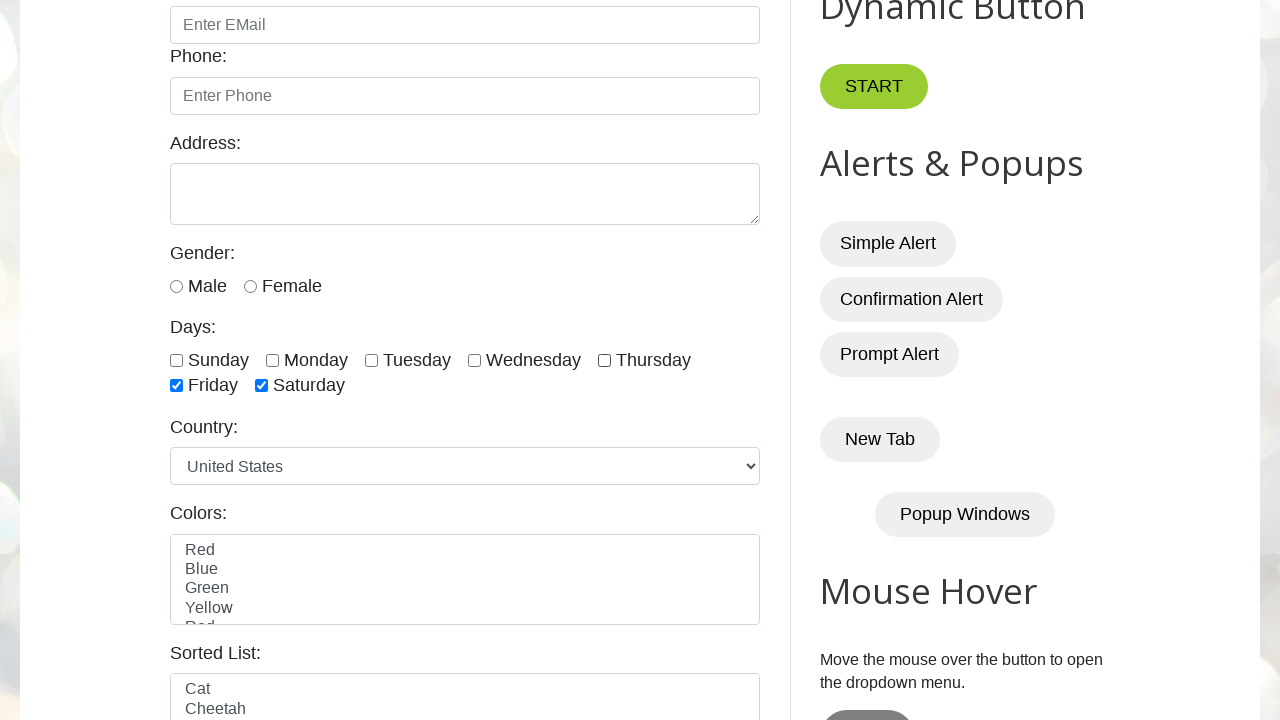

Unchecked day checkbox 6 of 7 at (176, 386) on xpath=//label[contains(text(),'Days:')]/../div//input >> nth=5
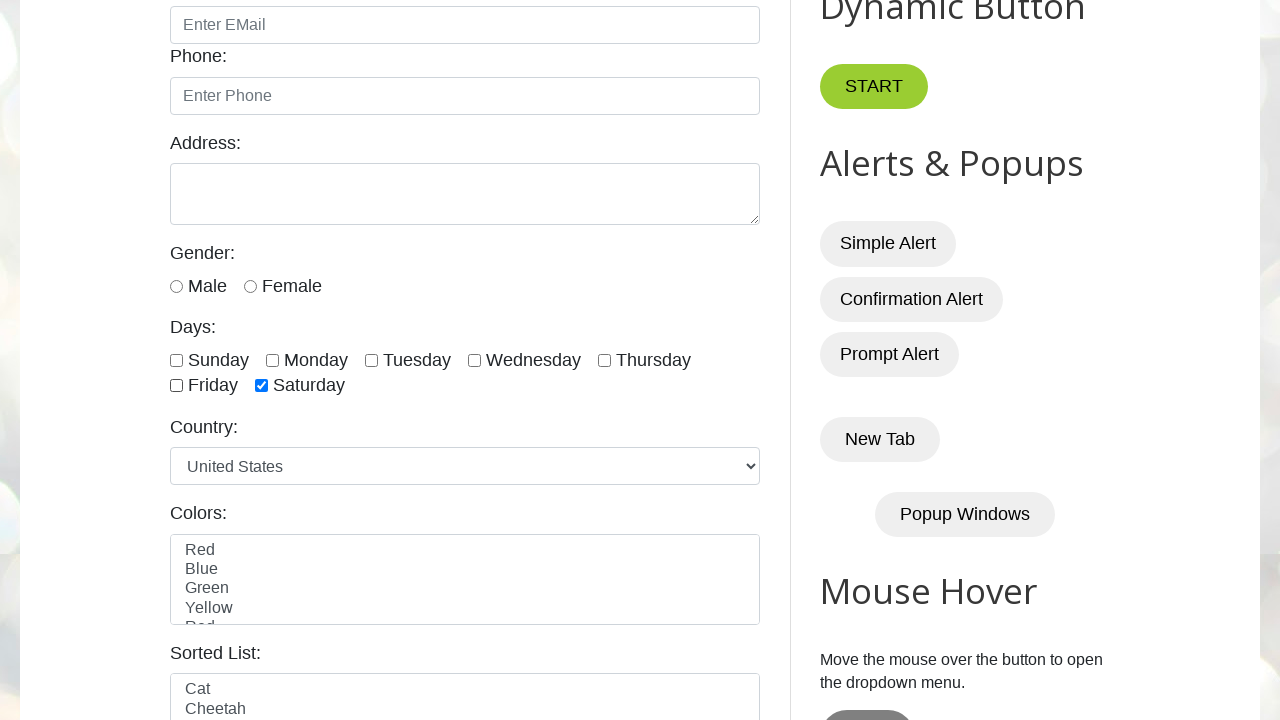

Unchecked day checkbox 7 of 7 at (262, 386) on xpath=//label[contains(text(),'Days:')]/../div//input >> nth=6
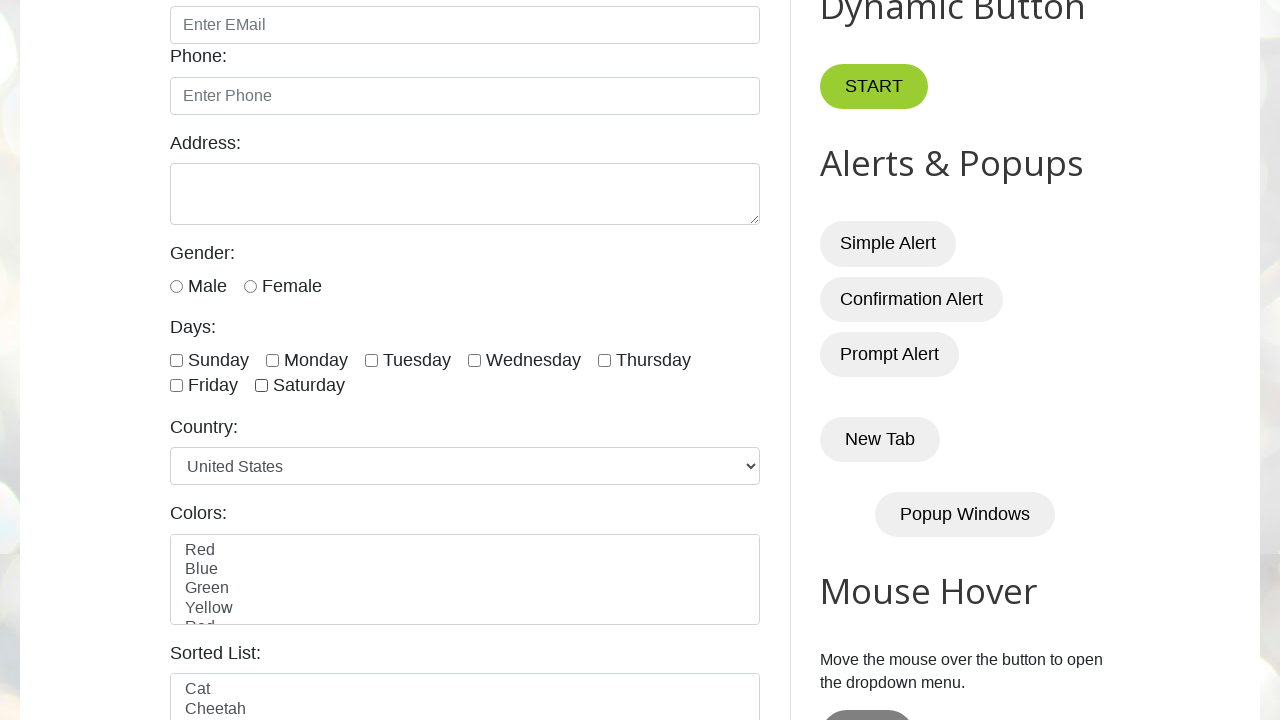

Waited 2 seconds for visual confirmation
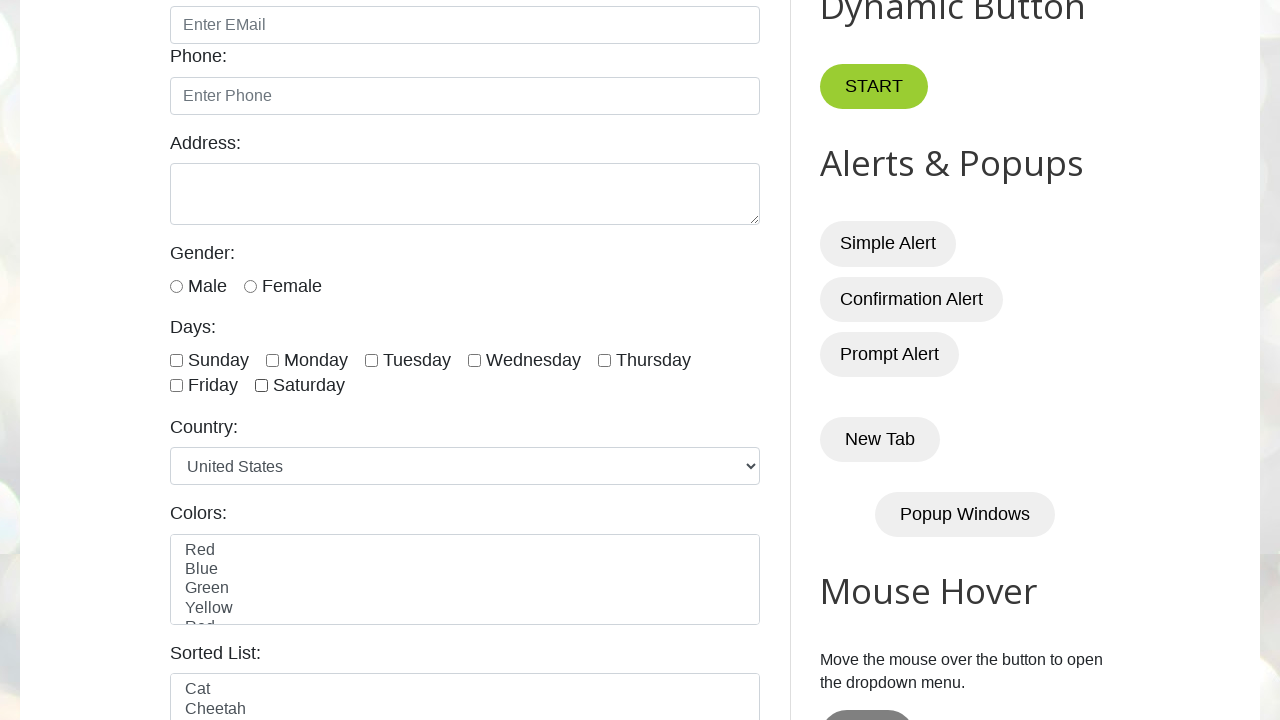

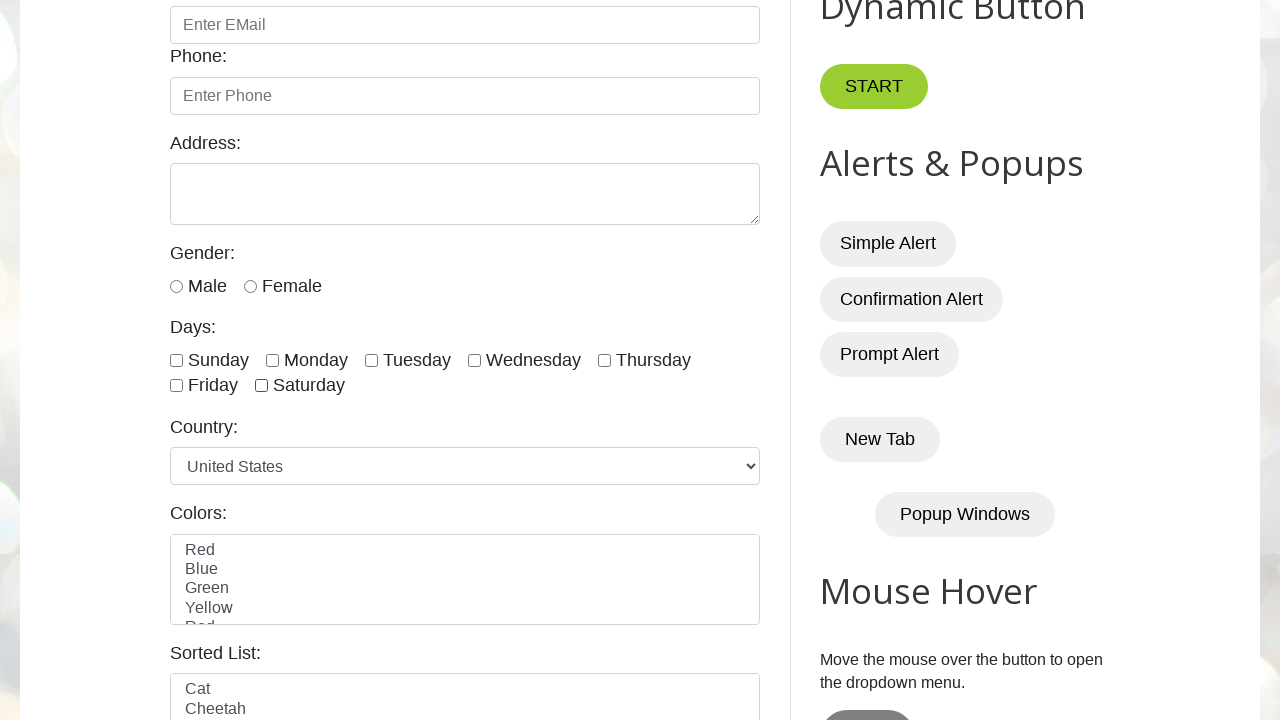